Tests selecting the "Yes" radio button option and verifying the selection message

Starting URL: https://demoqa.com/radio-button

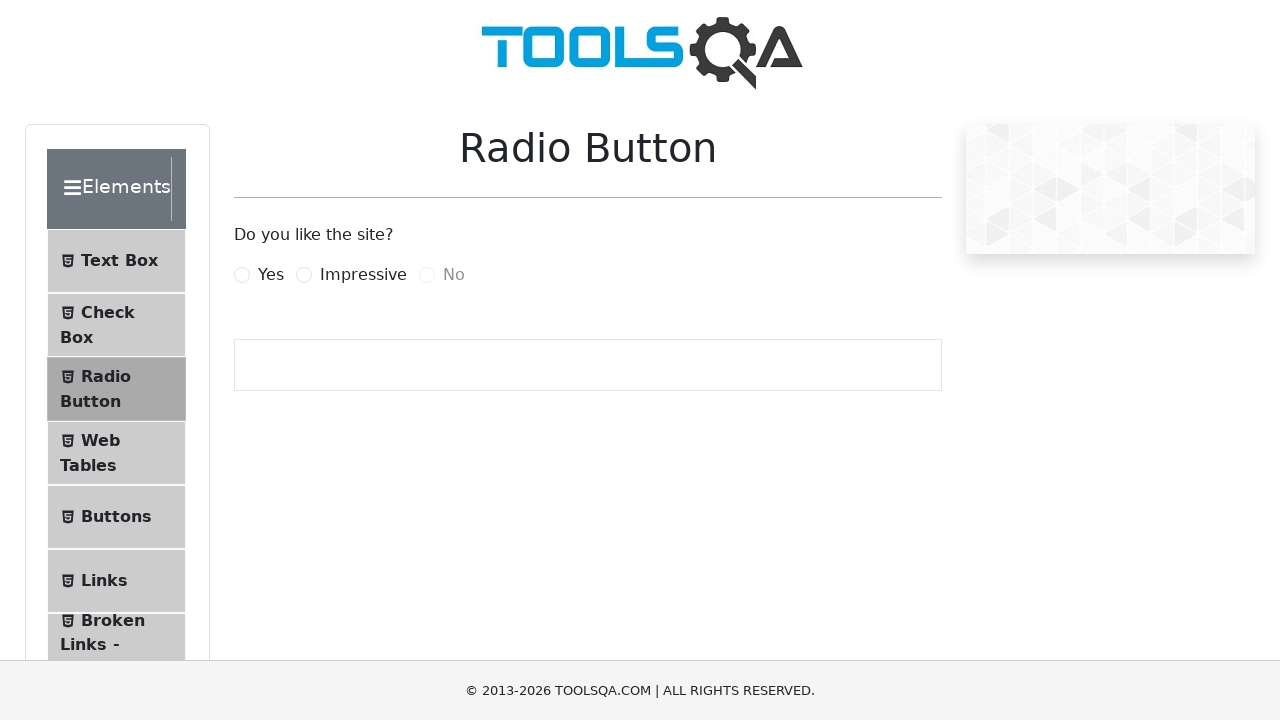

Clicked the 'Yes' radio button at (271, 275) on label[for='yesRadio']
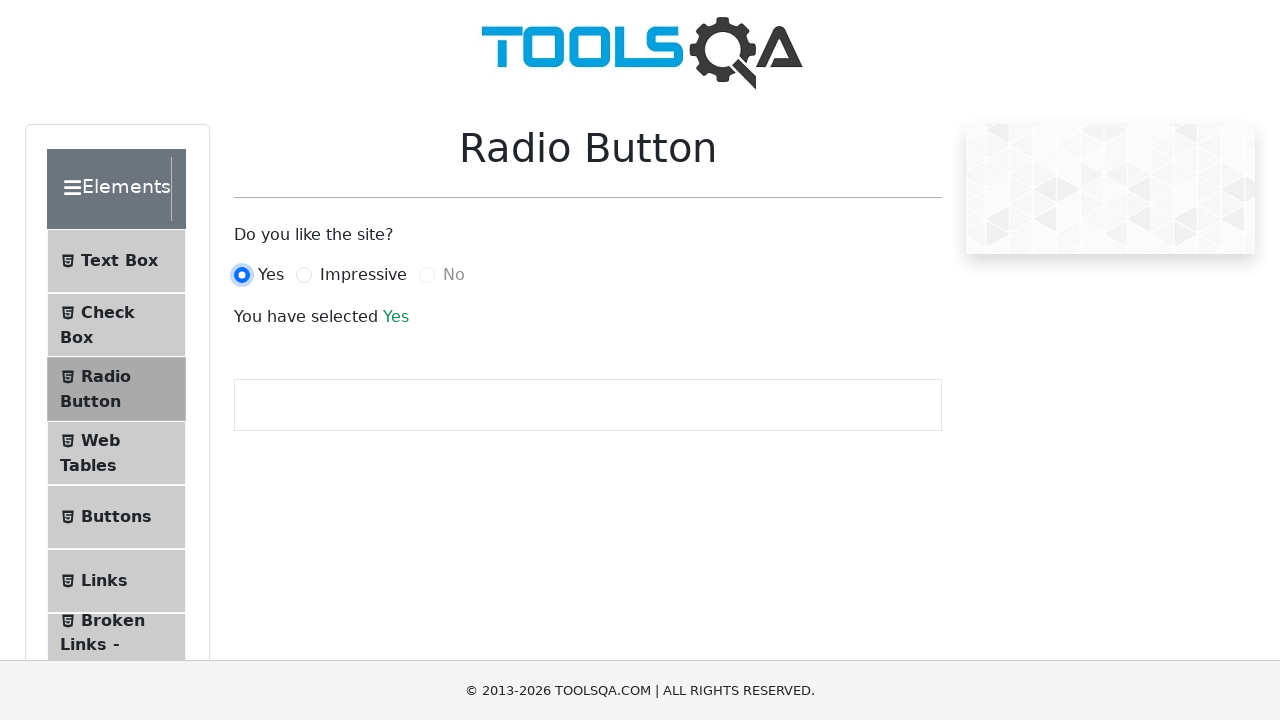

Selection message appeared confirming 'Yes' was selected
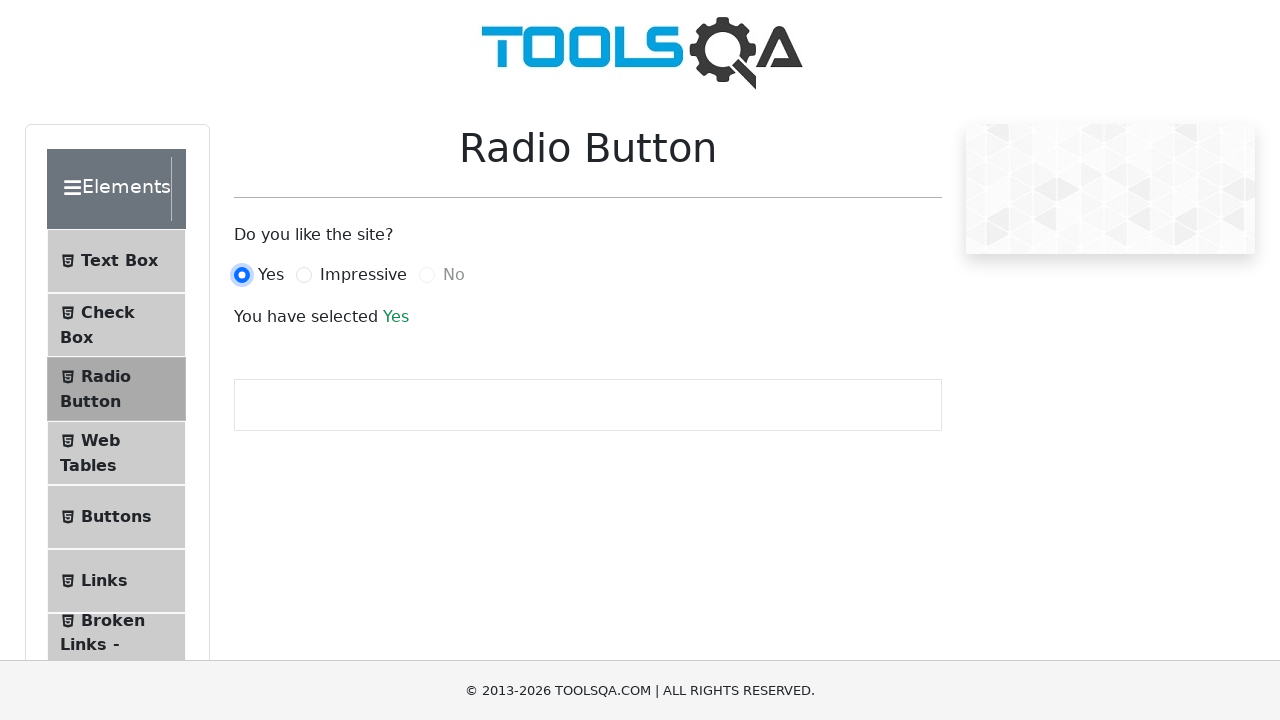

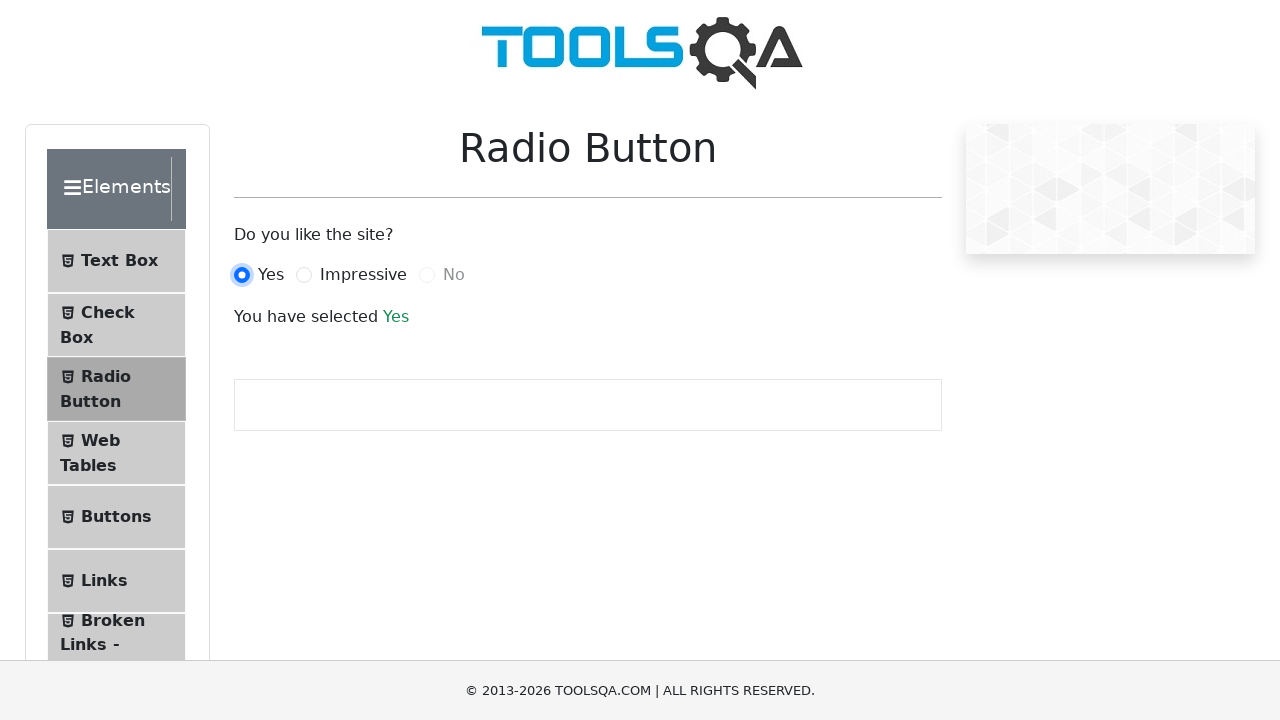